Tests filling a date value directly into a datepicker input field on a test automation practice site

Starting URL: https://testautomationpractice.blogspot.com/

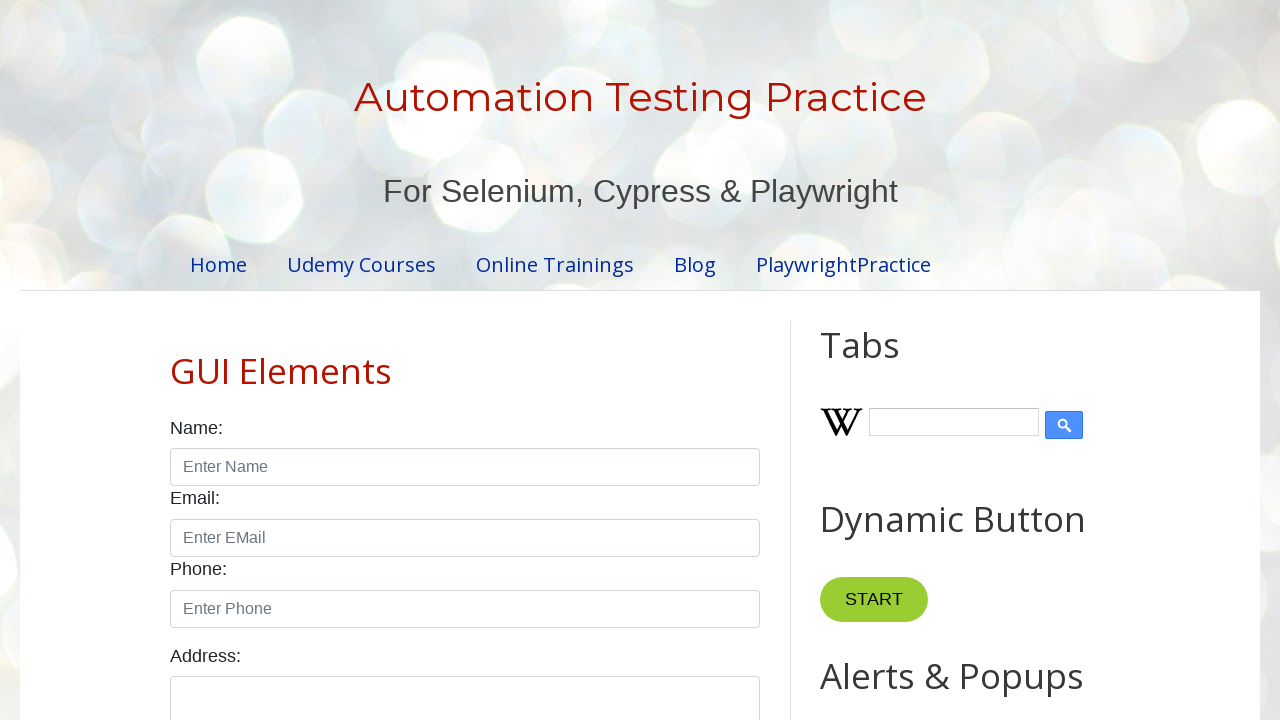

Navigated to test automation practice site
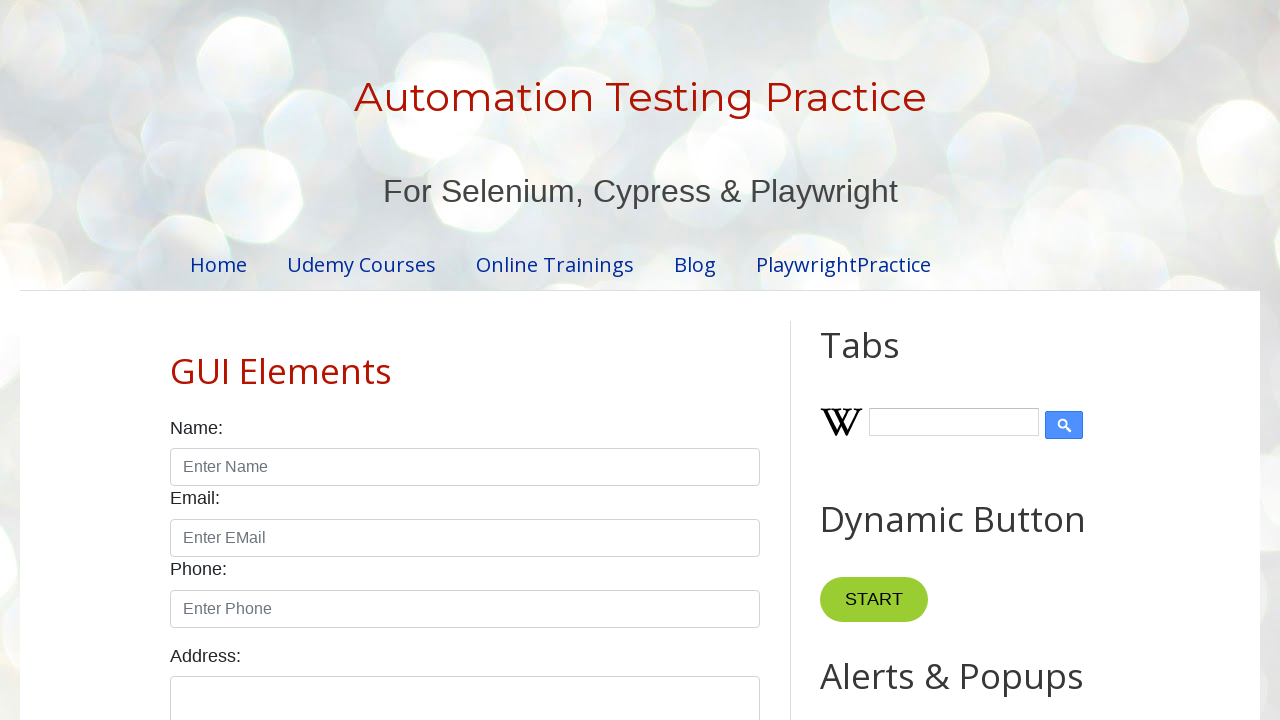

Filled datepicker input field with date value '23/08/2024' on #datepicker
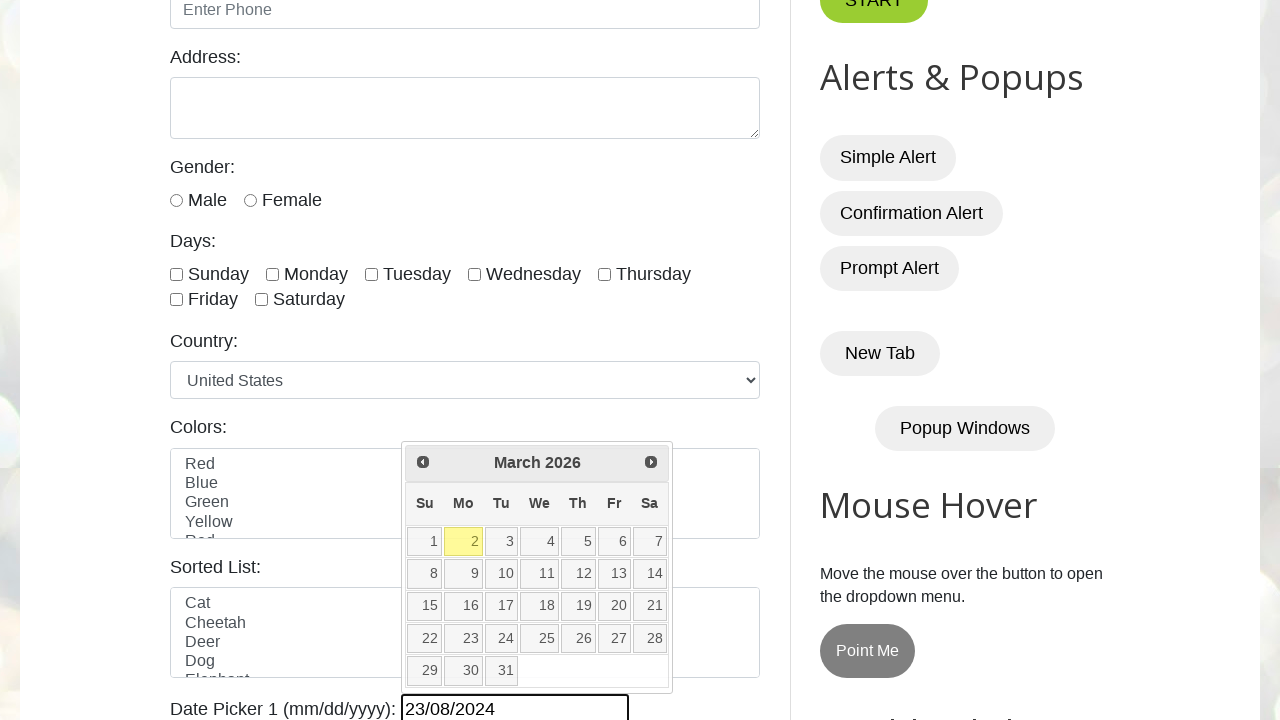

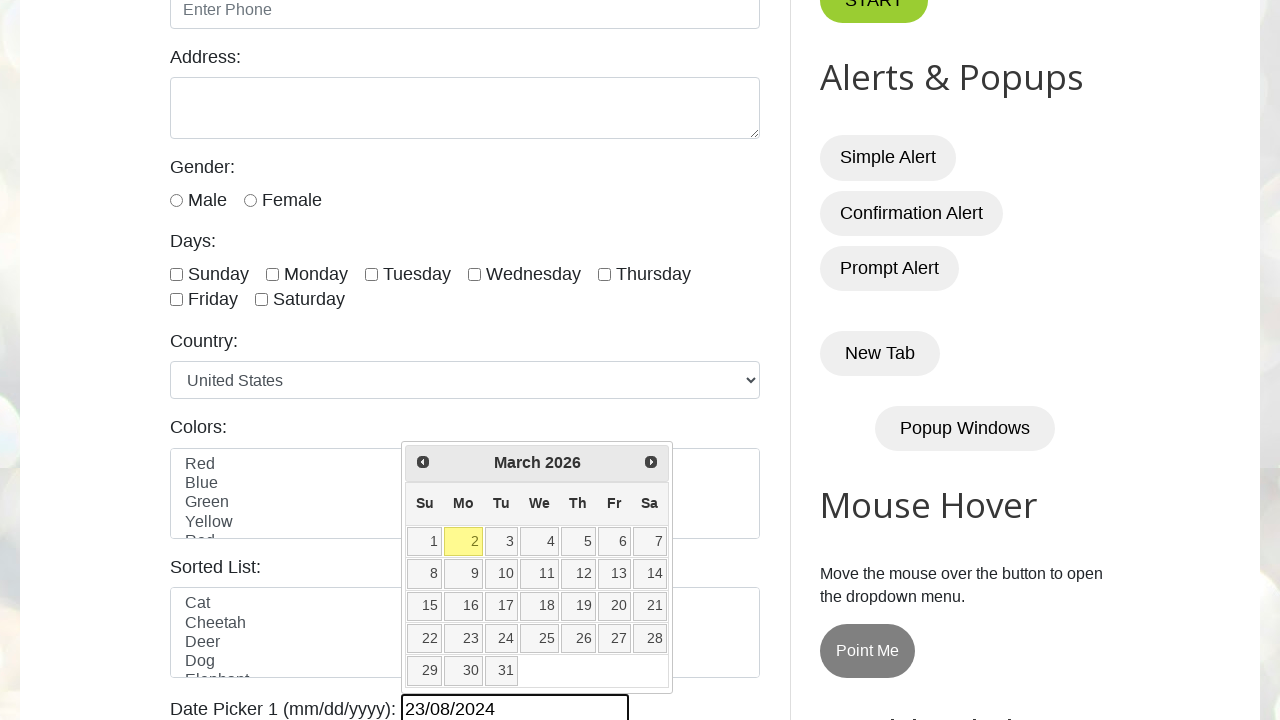